Tests train search functionality on erail.in by entering source and destination stations, disabling date selection, and verifying train list results are displayed

Starting URL: https://www.erail.in/

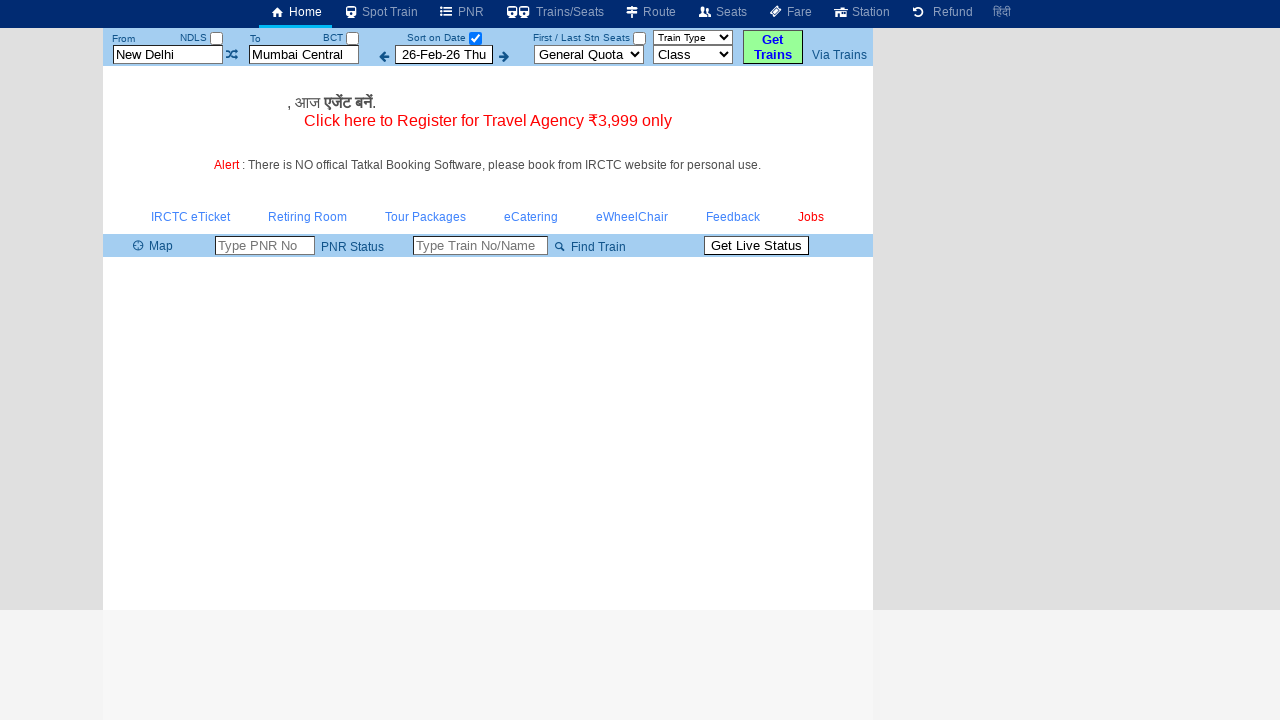

Cleared the 'From Station' field on #txtStationFrom
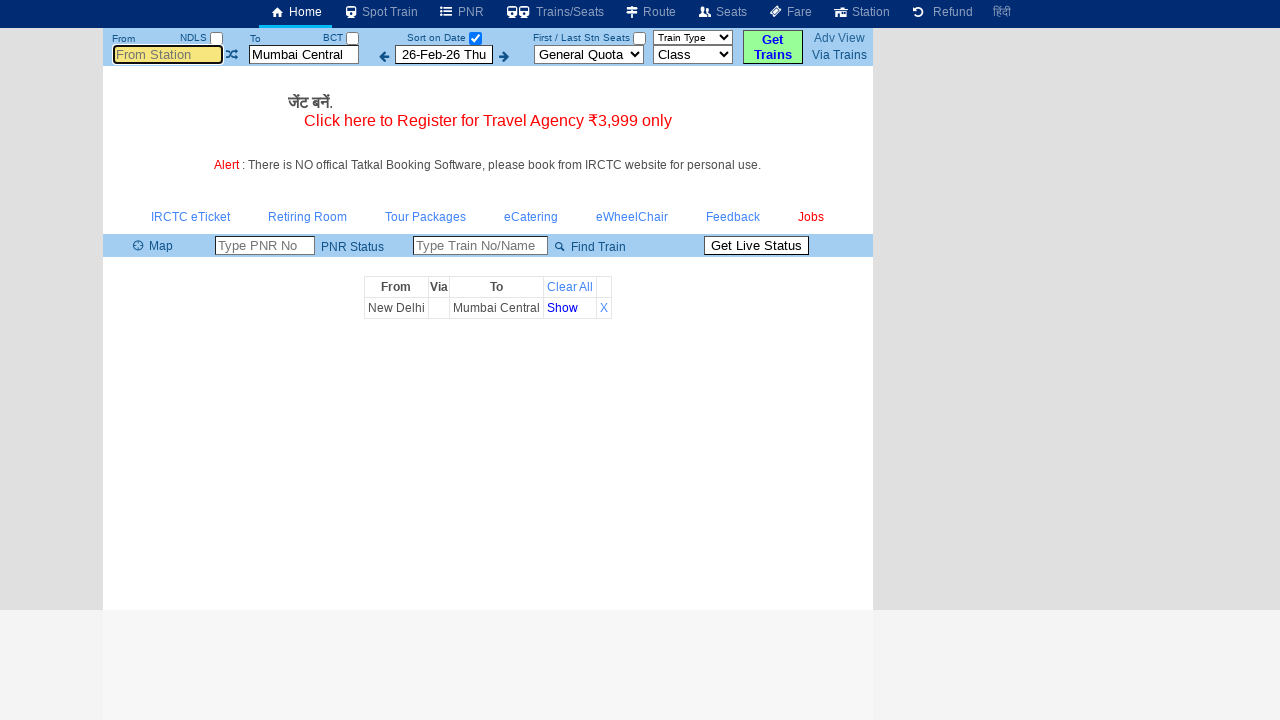

Filled 'From Station' field with 'MAS' (Chennai Central) on #txtStationFrom
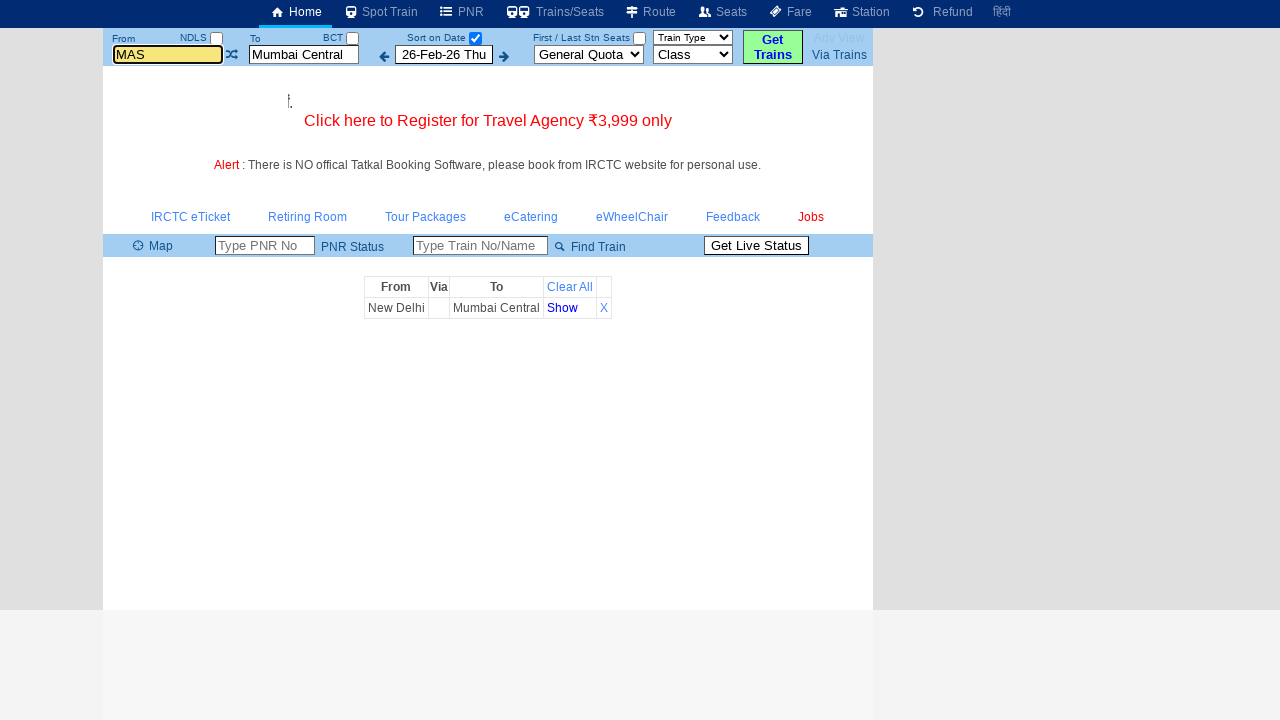

Pressed Enter to confirm source station selection on #txtStationFrom
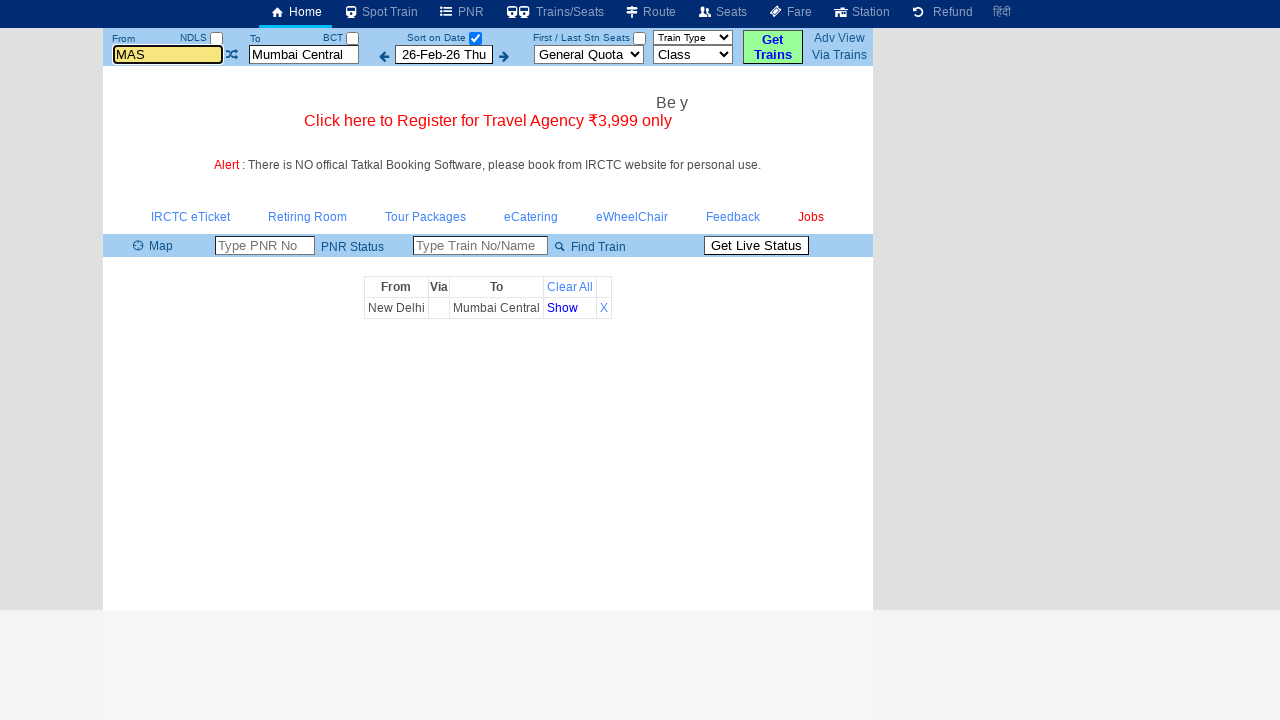

Cleared the 'To Station' field on #txtStationTo
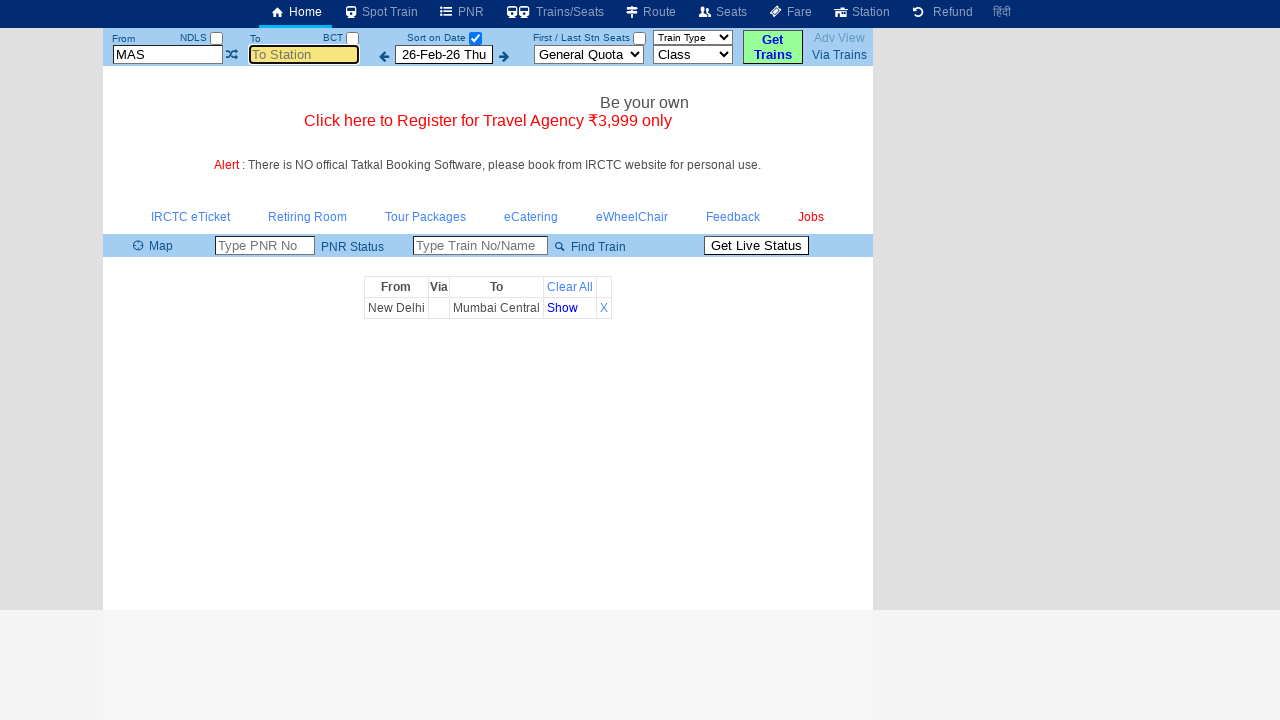

Filled 'To Station' field with 'MDU' (Madurai) on #txtStationTo
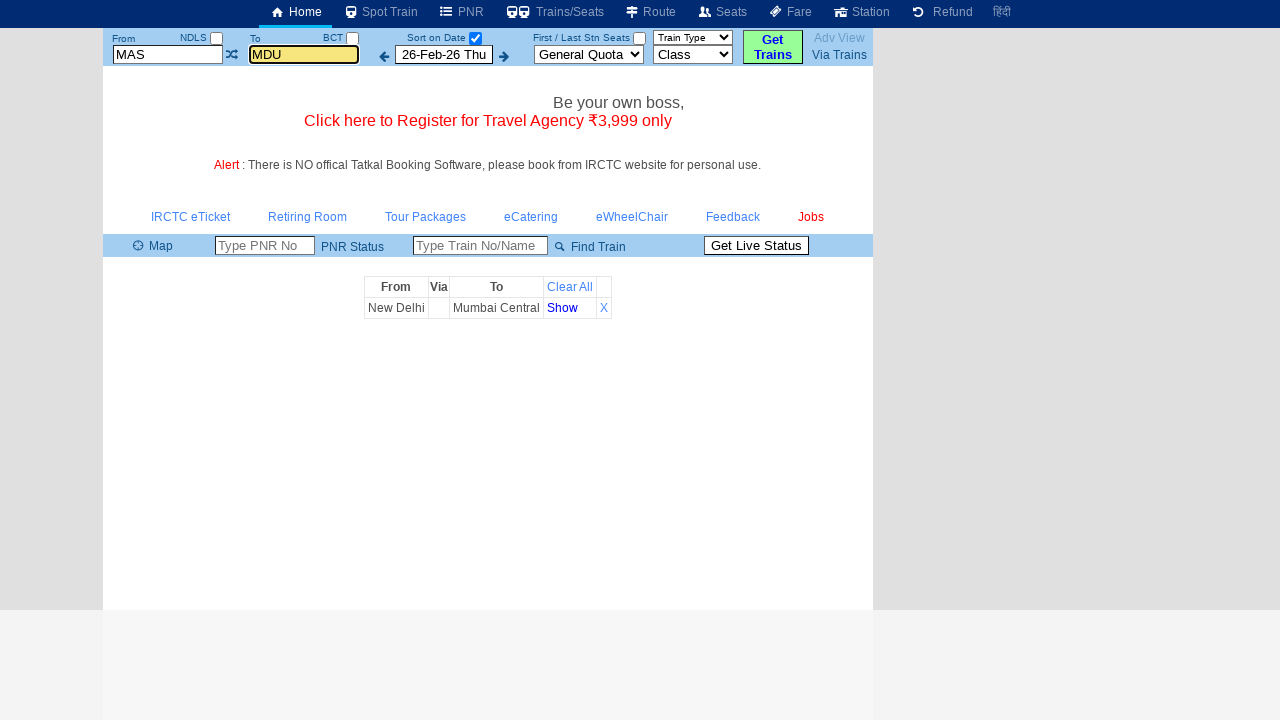

Pressed Enter to confirm destination station selection on #txtStationTo
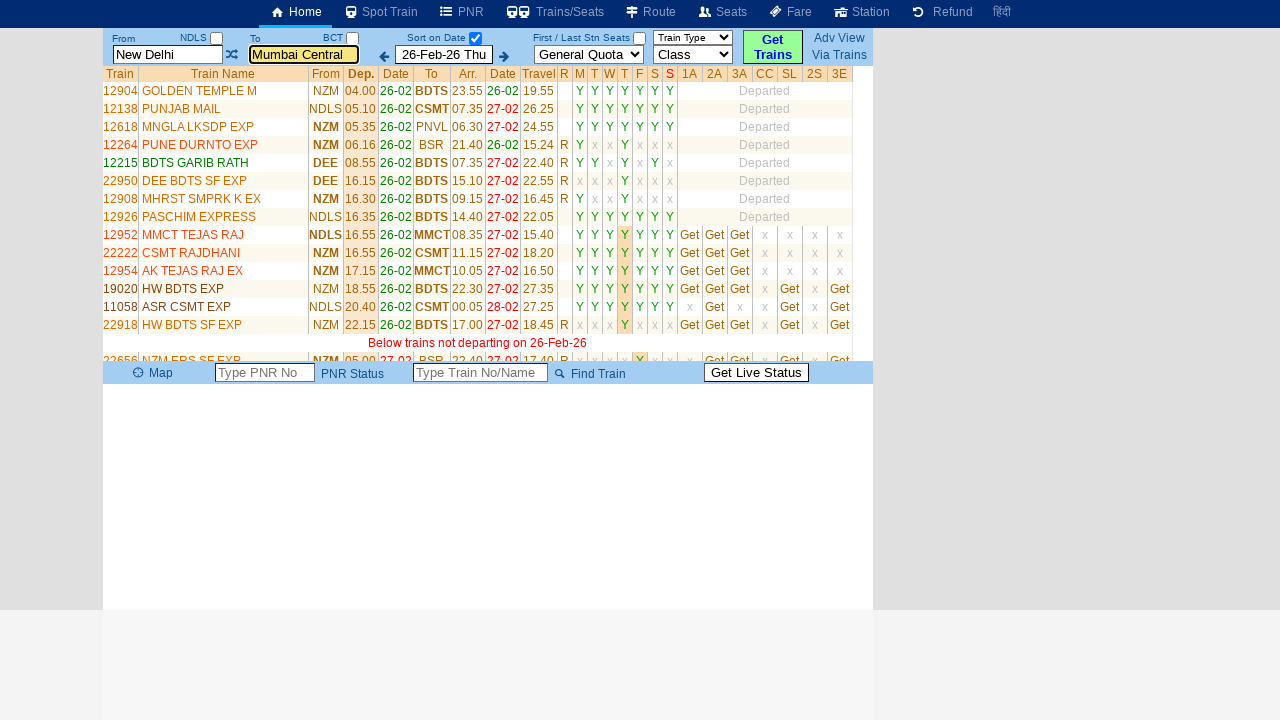

Disabled date-only selection checkbox at (475, 38) on #chkSelectDateOnly
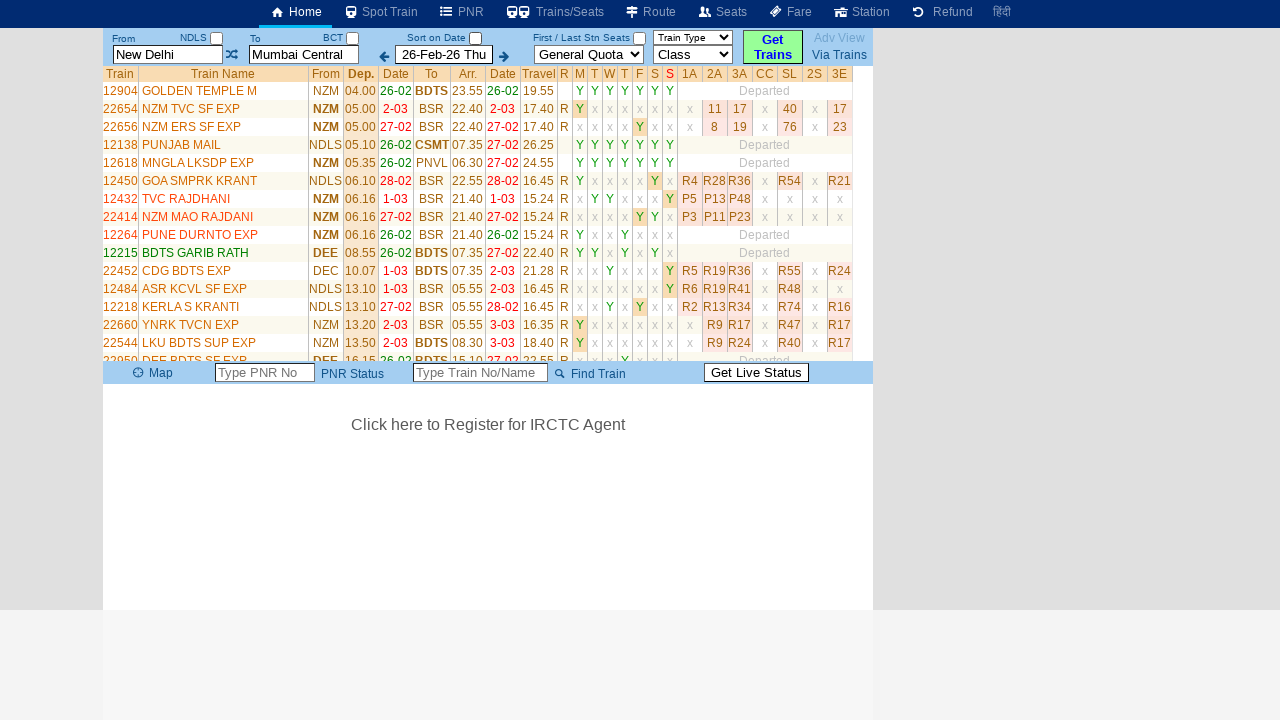

Train list table loaded successfully
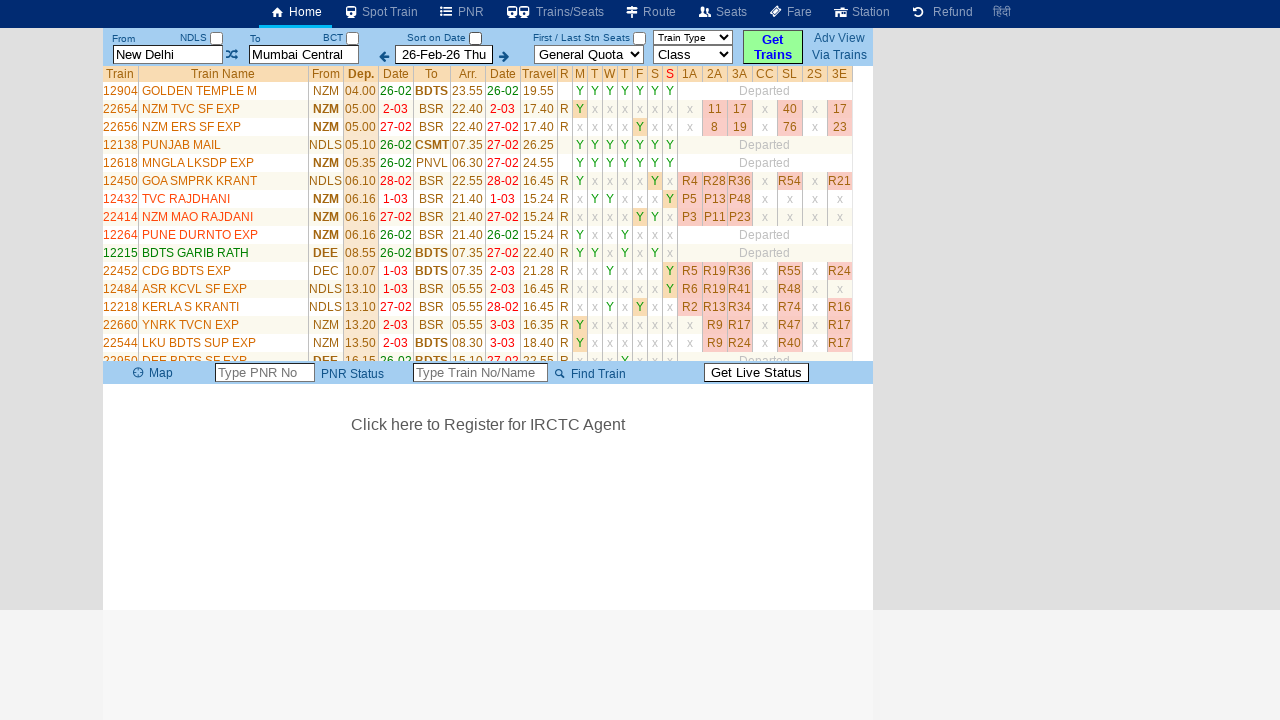

Retrieved 34 train records from the results table
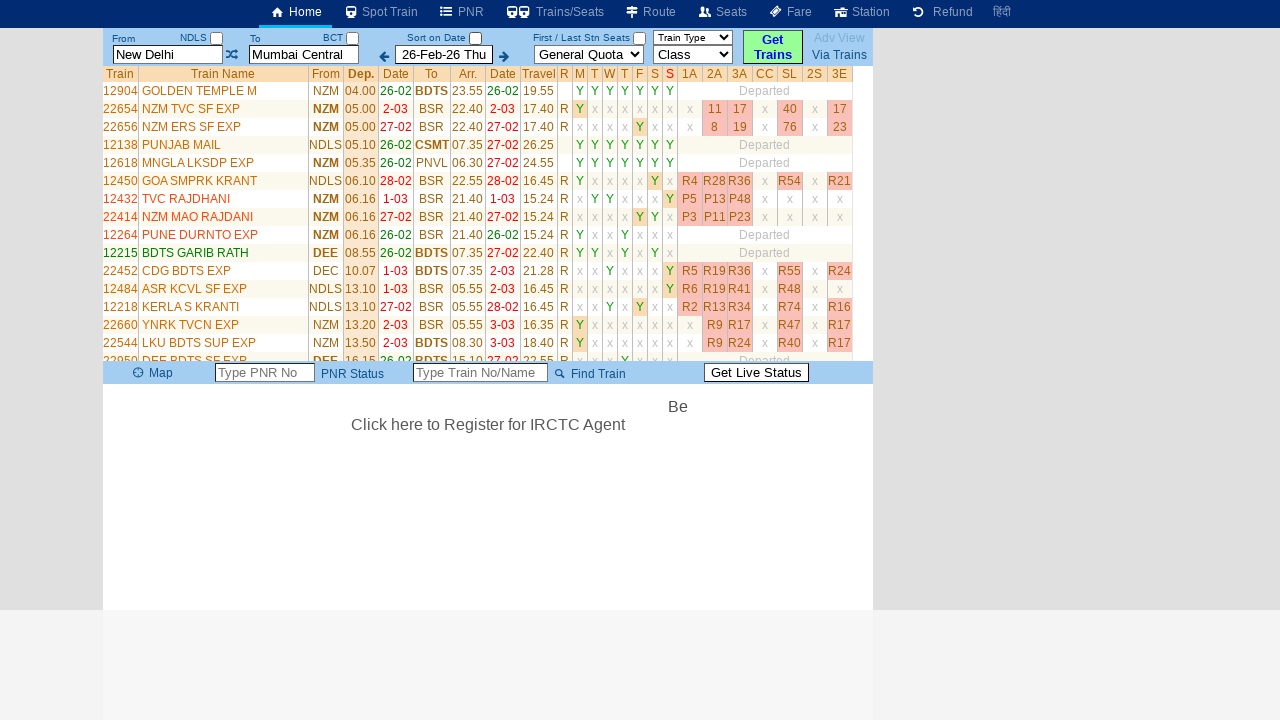

Verified that train list contains at least one train
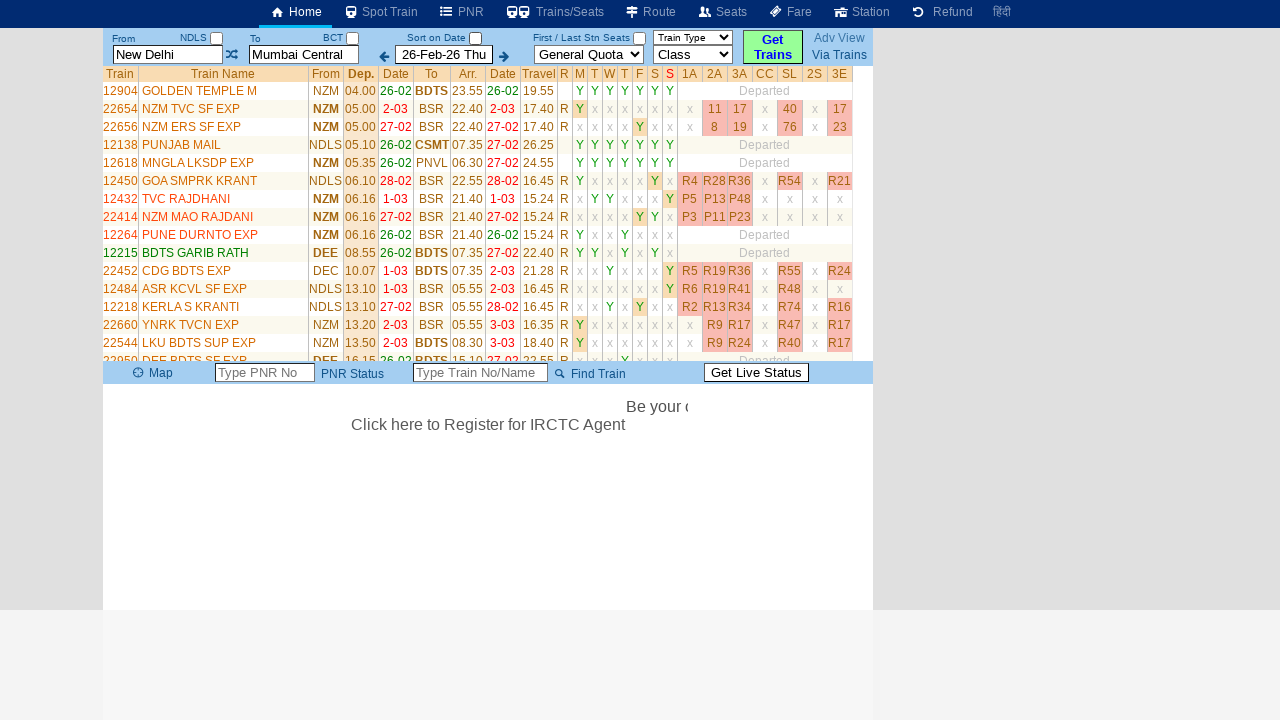

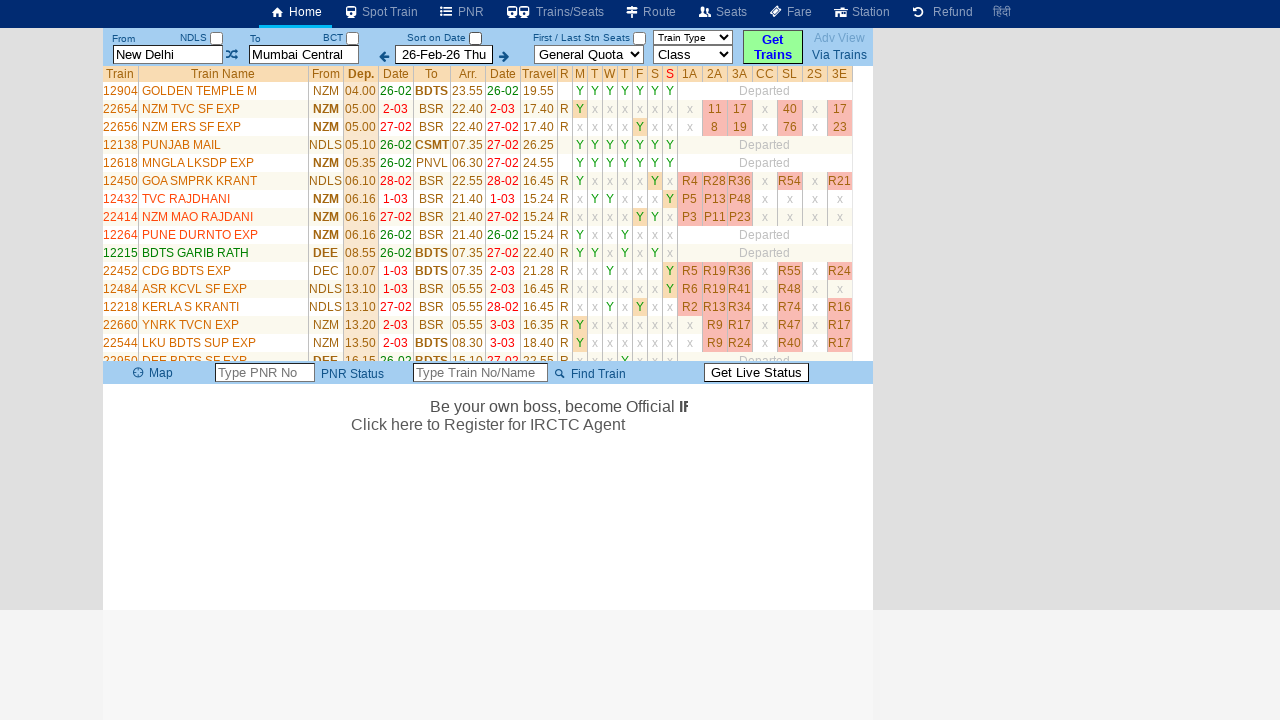